Tests selectByVisibleText by dynamically adding an option and selecting it

Starting URL: https://guinea-pig.webdriver.io/two.html

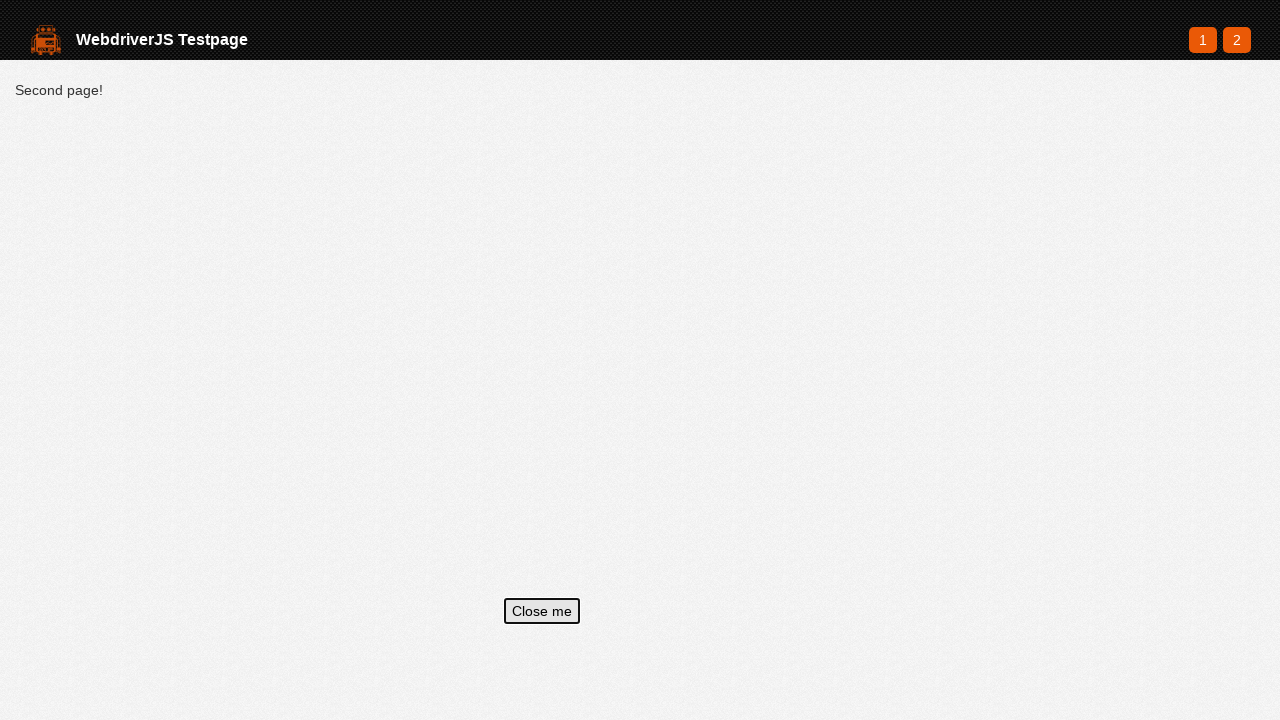

Created select element with initial option and scheduled second option to be added after 2 seconds
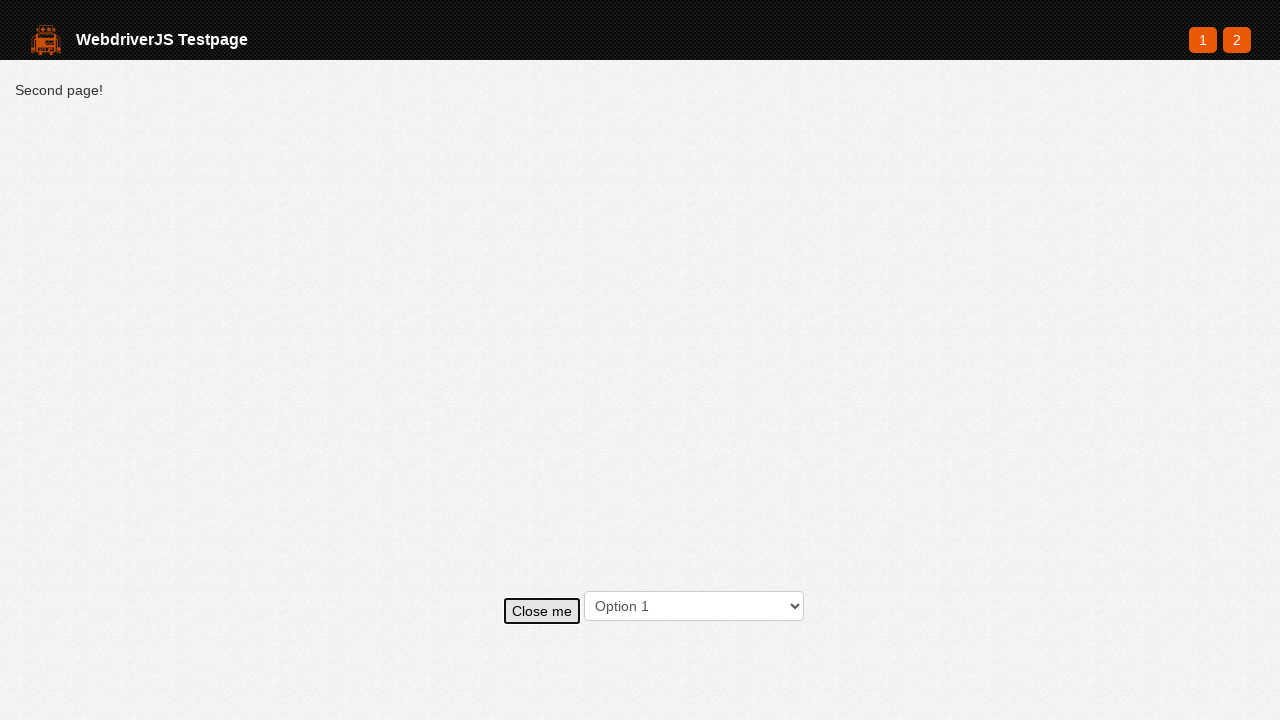

Selected 'Option 2' by visible text from select element on select
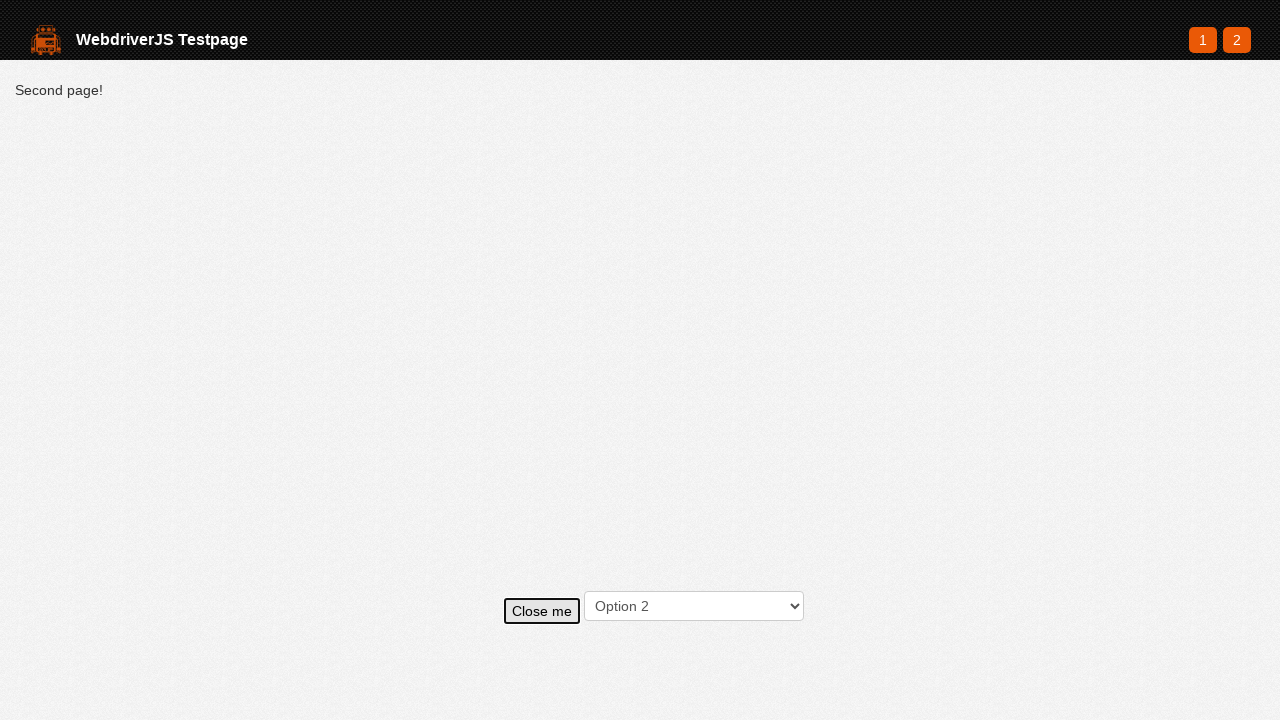

Verified that select element has value 'someValue1' after selecting Option 2
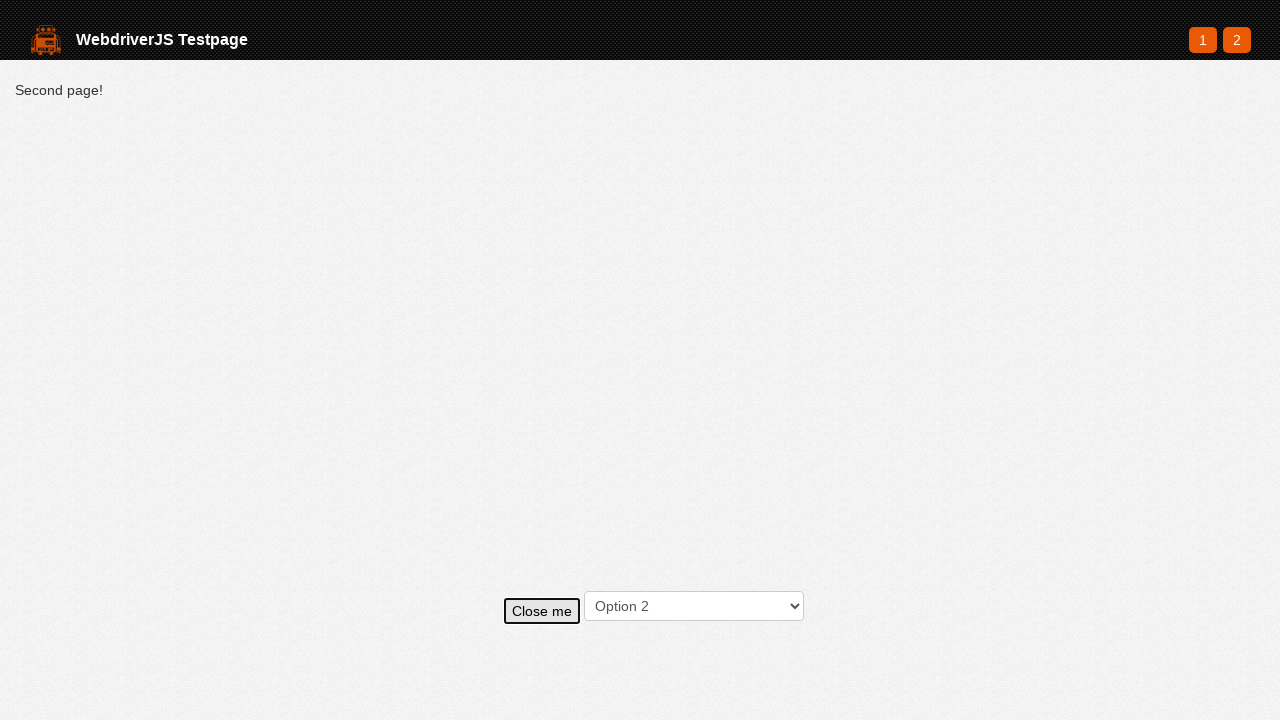

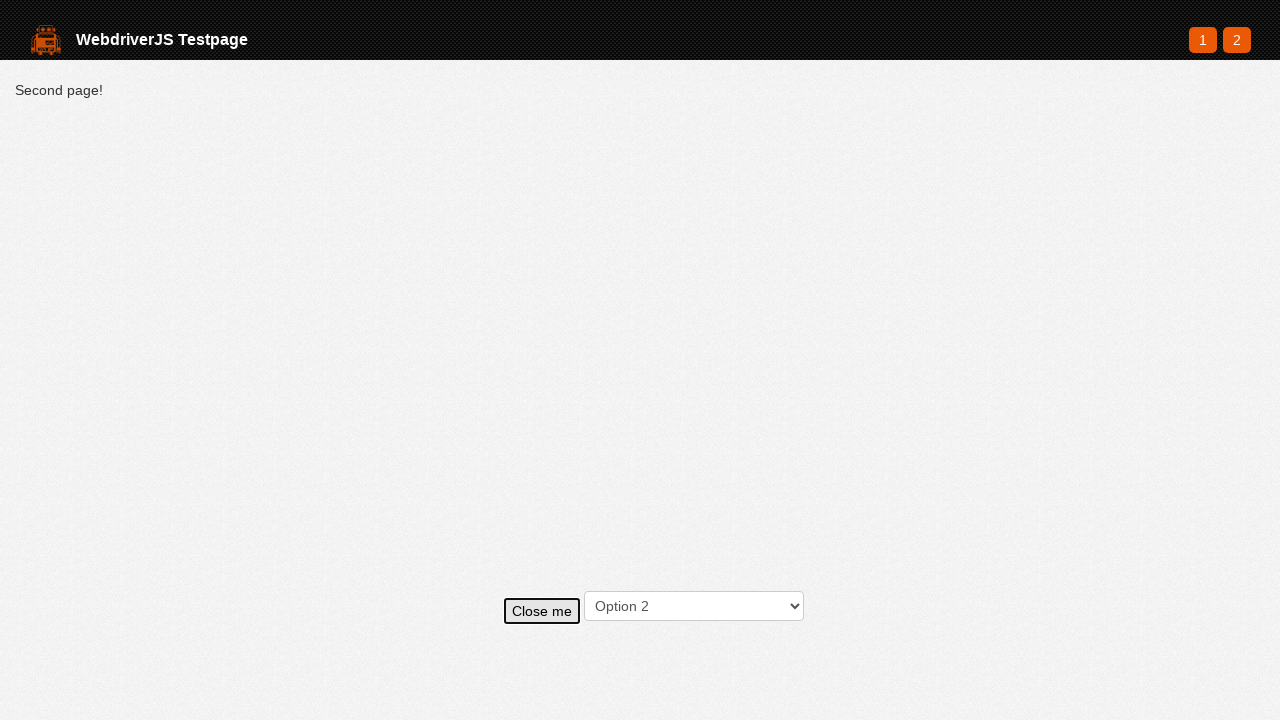